Opens the ACC CV Quality website and waits for the page to load. This is a minimal test that only verifies the page is accessible.

Starting URL: https://cvquality.acc.org/

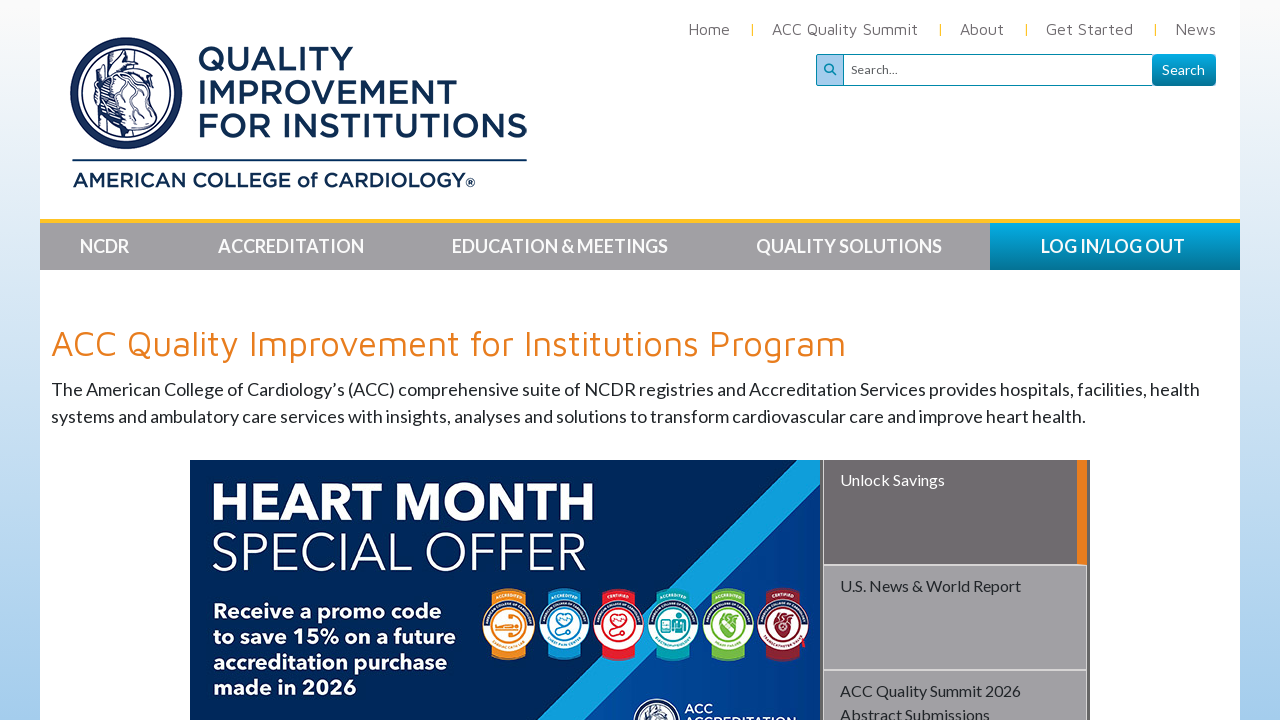

Page loaded with domcontentloaded state
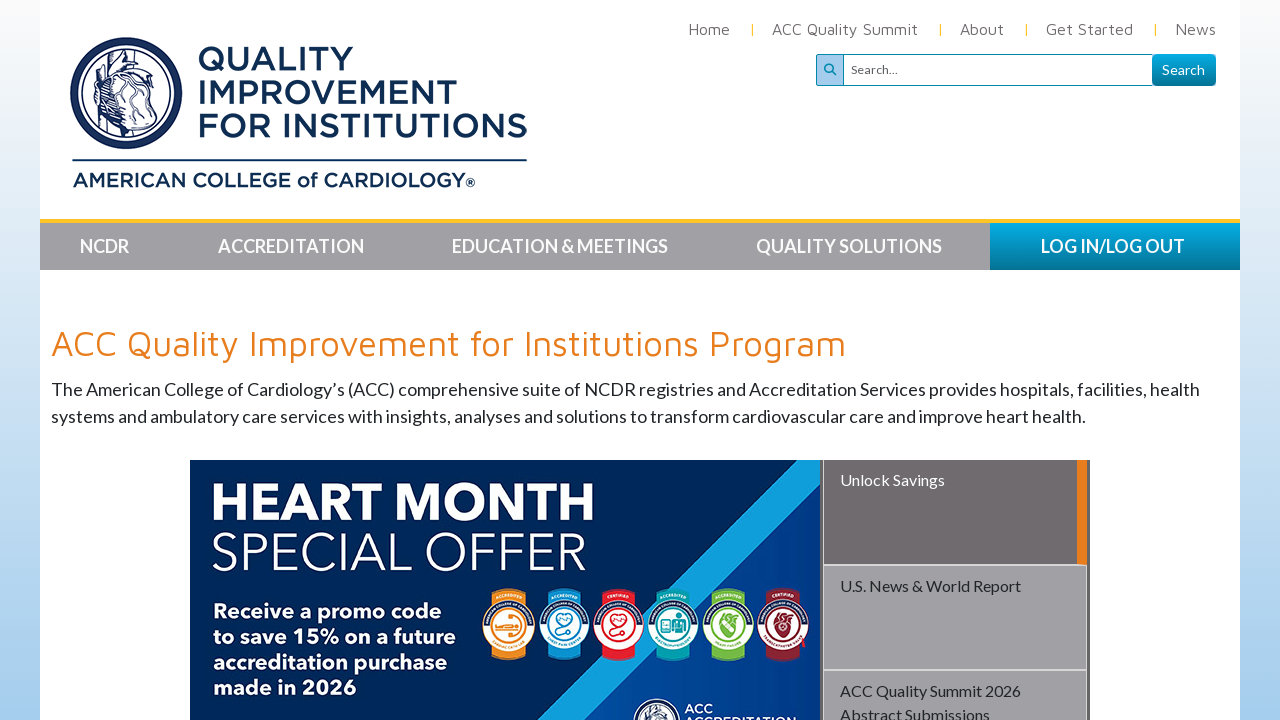

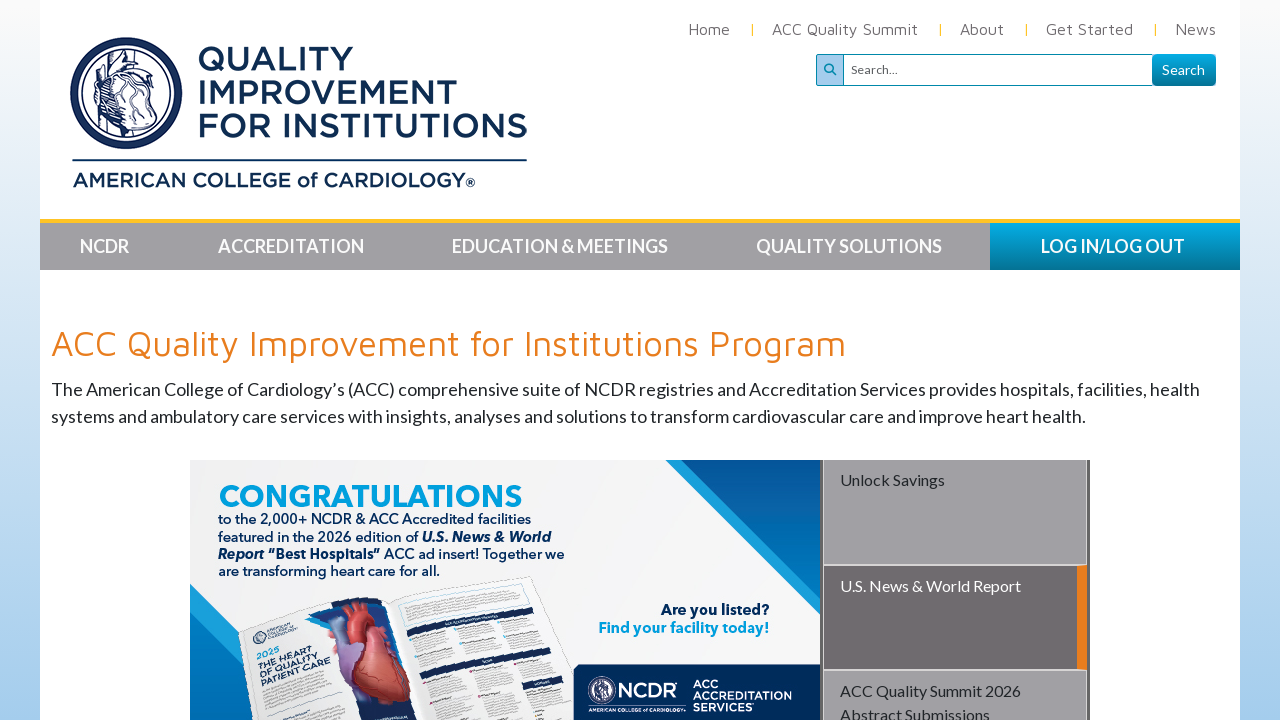